Tests checkbox functionality by navigating to Checkboxes page and clicking both checkboxes to toggle their states

Starting URL: http://the-internet.herokuapp.com/

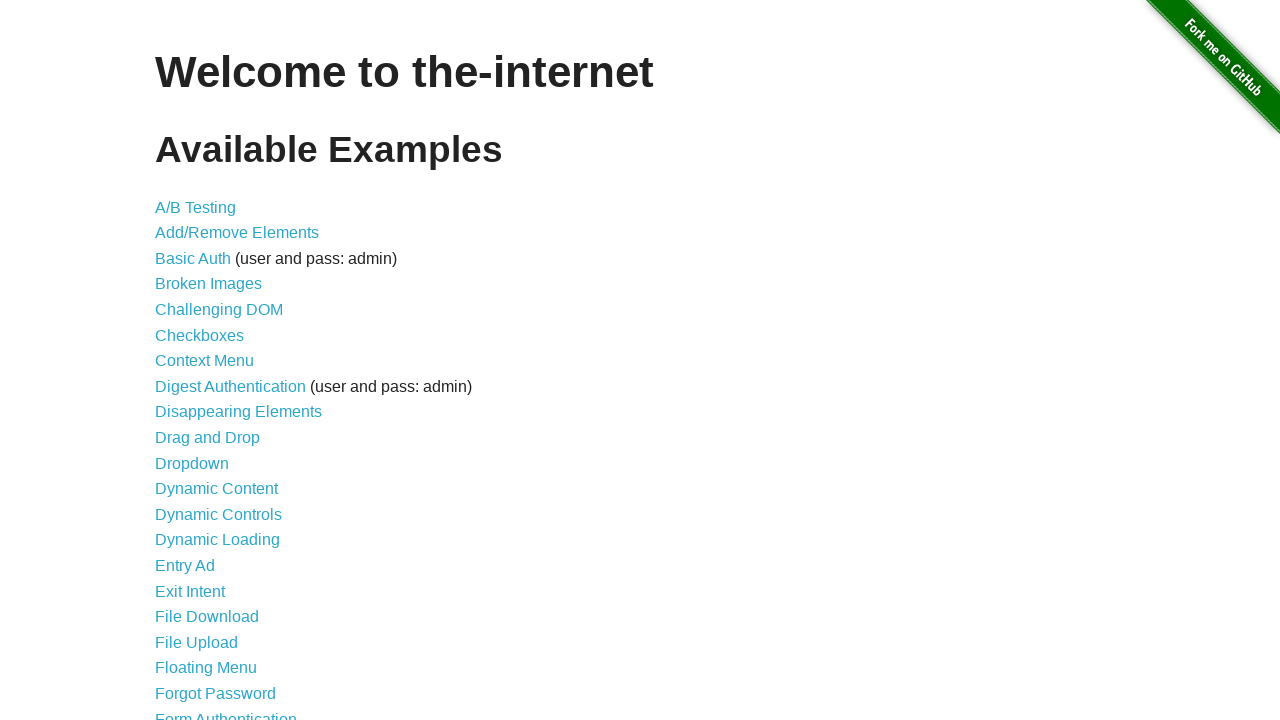

Clicked on Checkboxes link to navigate to Checkboxes page at (200, 335) on text=Checkboxes
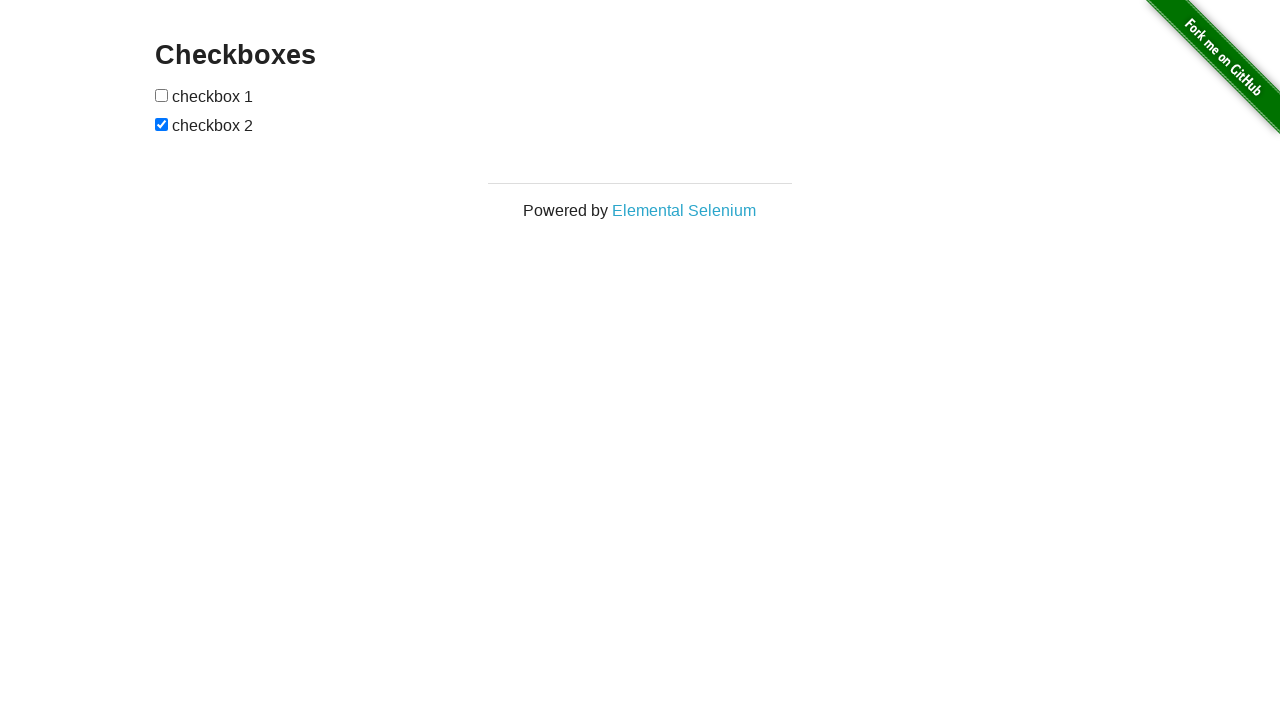

Clicked the first checkbox to toggle its state at (162, 95) on (//input[@type='checkbox'])[1]
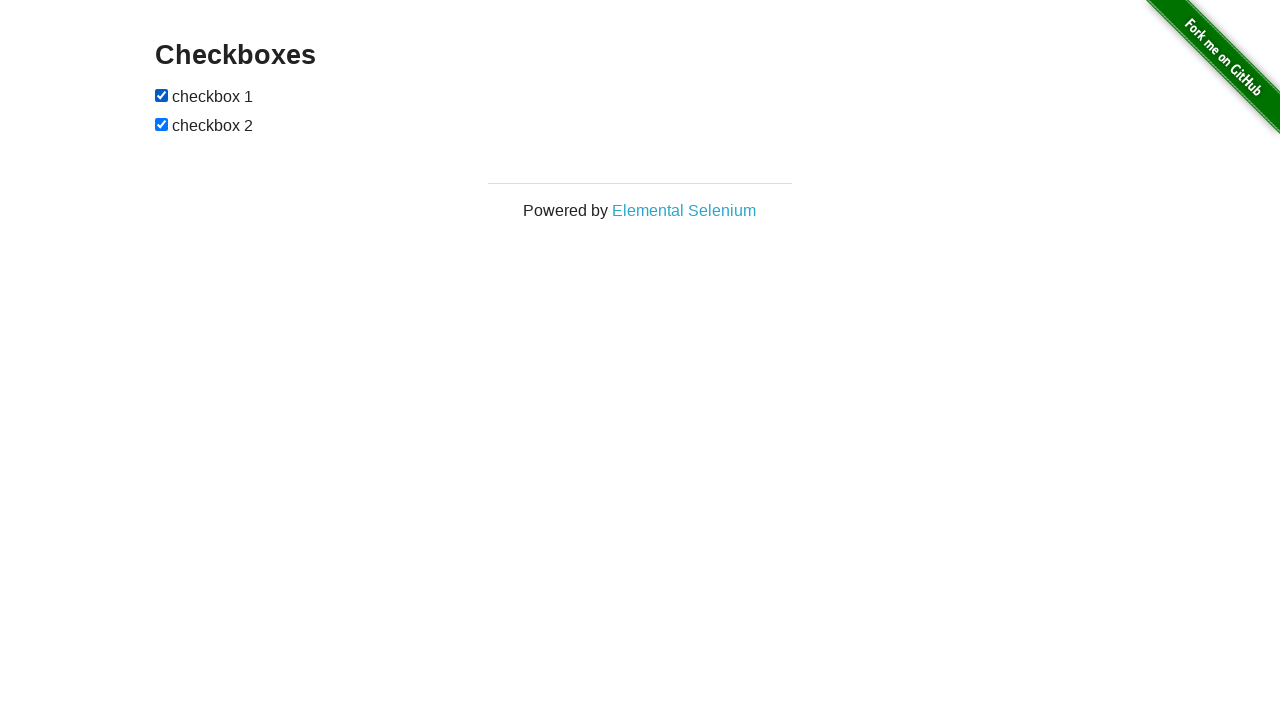

Clicked the second checkbox to toggle its state at (162, 124) on (//input[@type='checkbox'])[2]
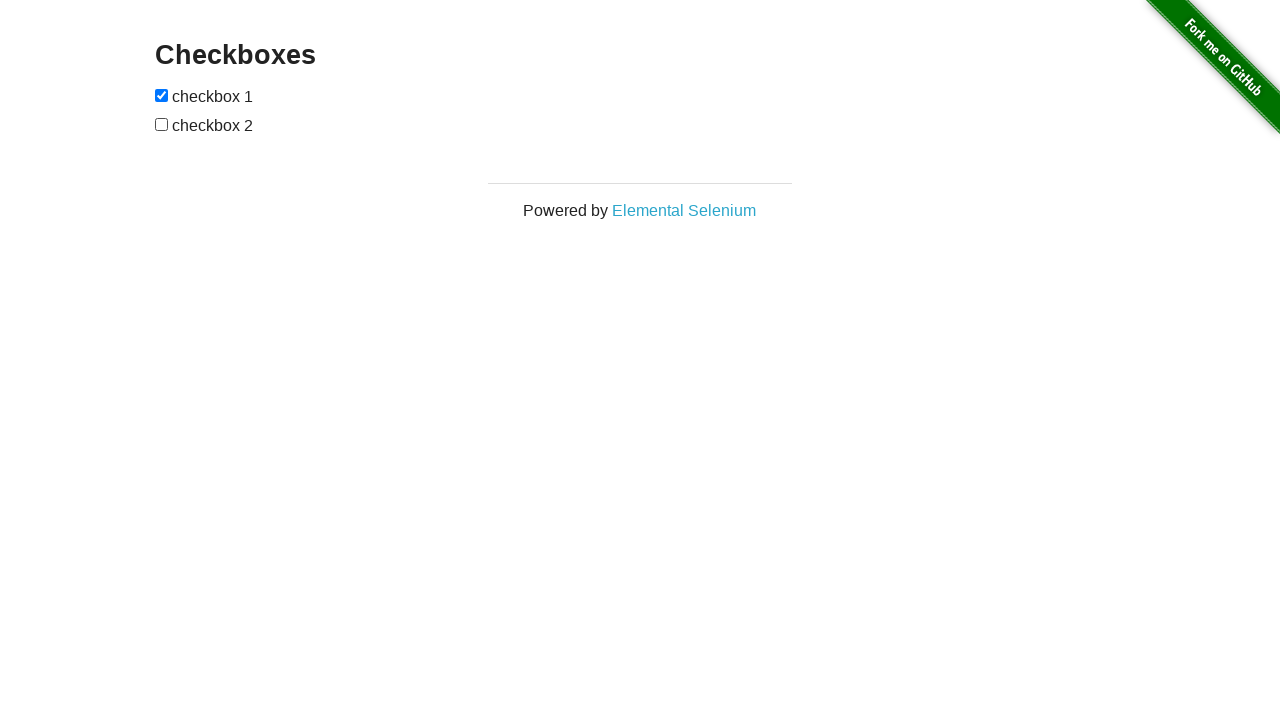

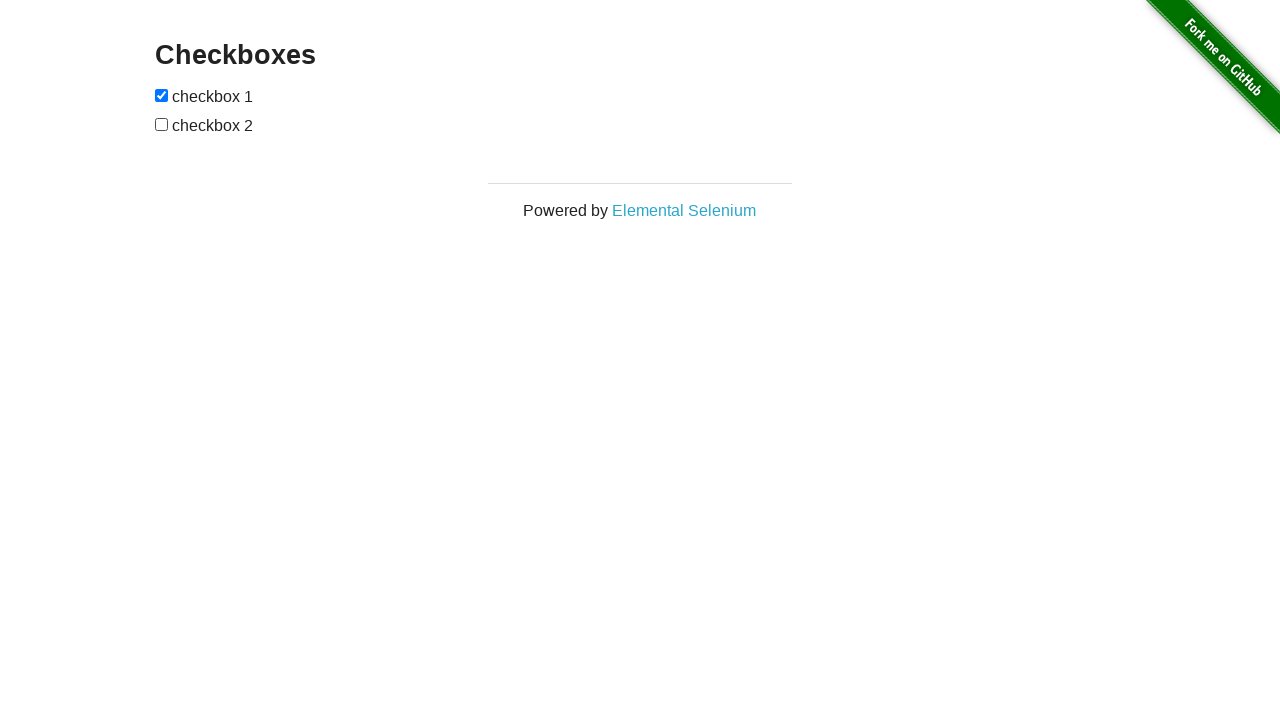